Tests clicking dynamically appearing buttons in sequence

Starting URL: https://testpages.eviltester.com/styled/dynamic-buttons-simple.html

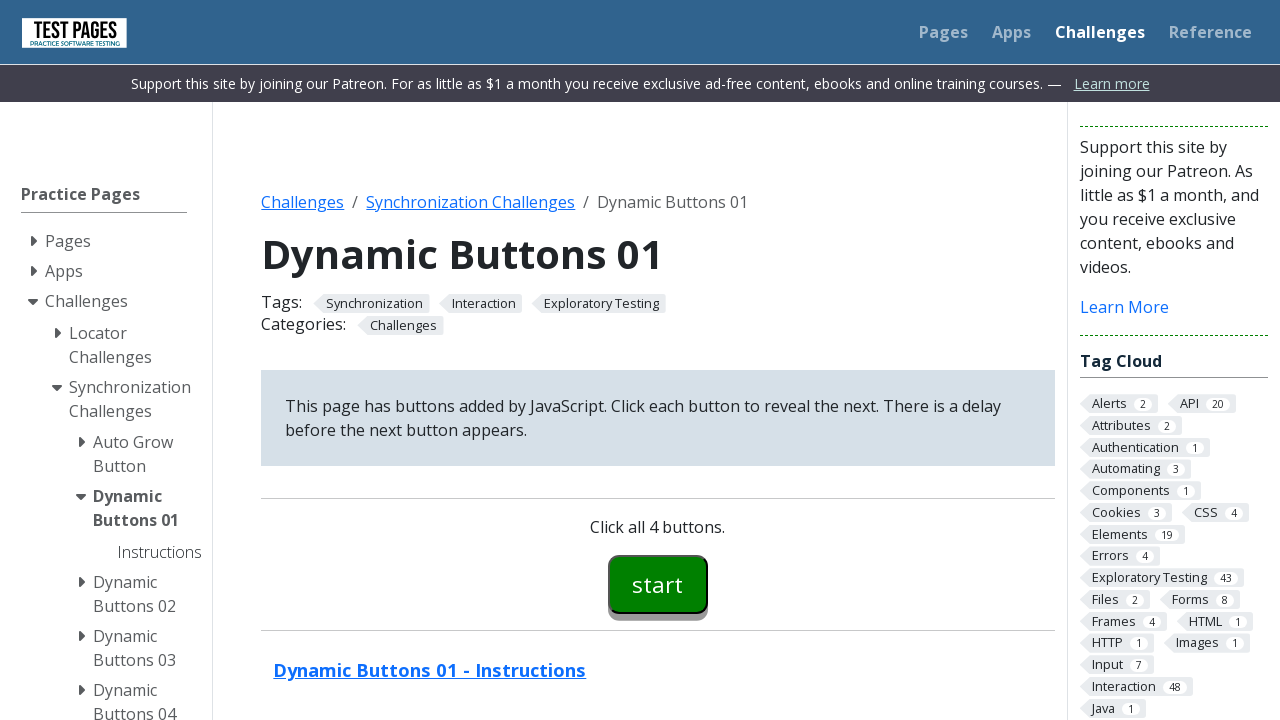

Navigated to dynamic buttons test page
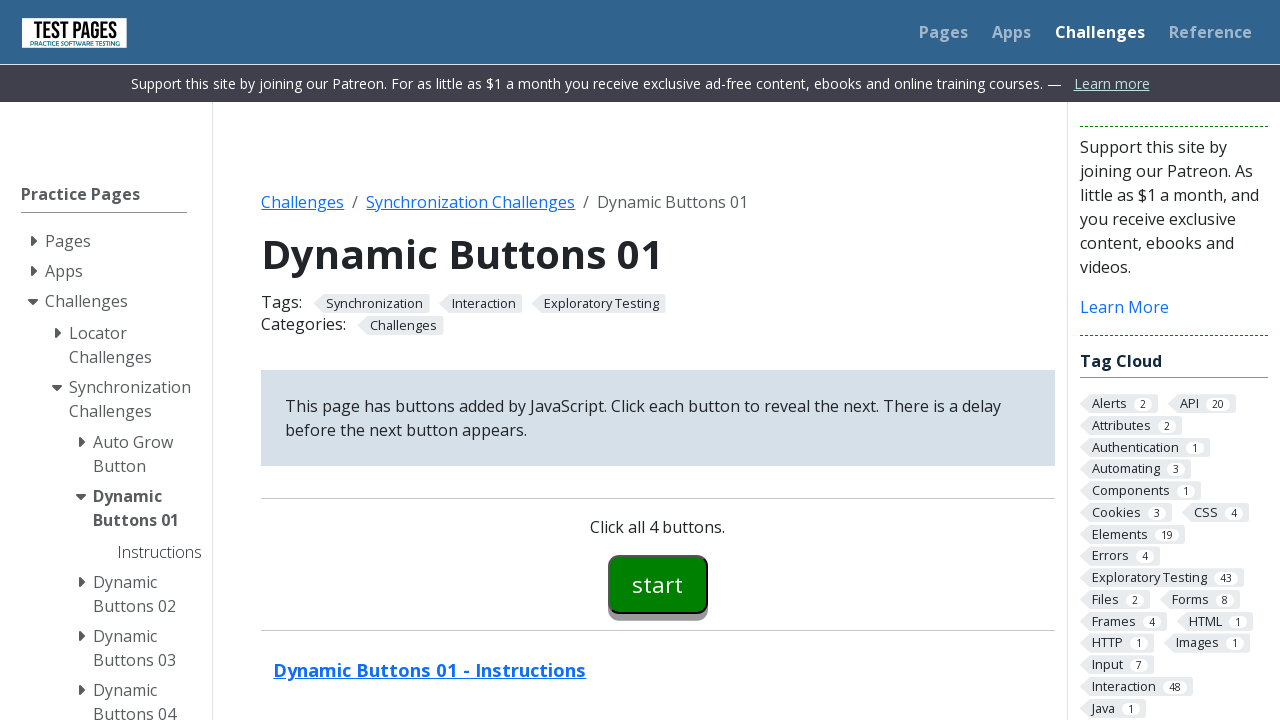

Clicked first button (#button00) at (658, 584) on #button00
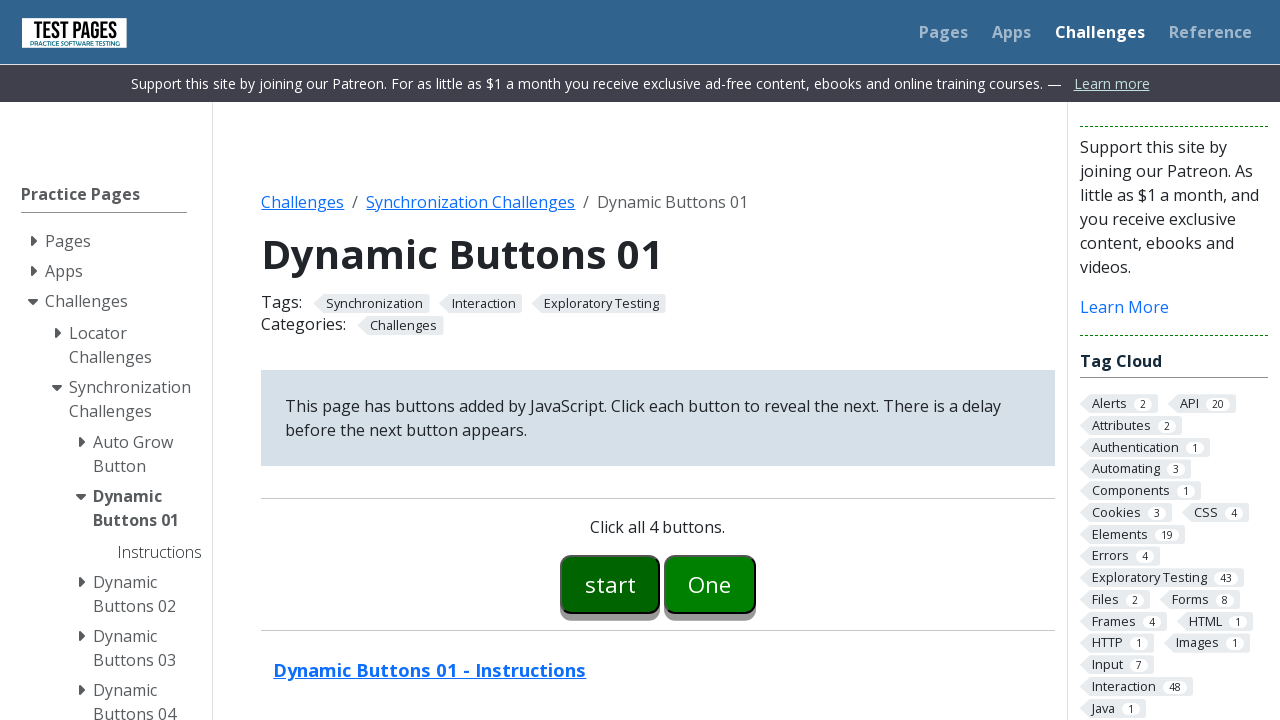

Clicked second button (#button01) at (710, 584) on #button01
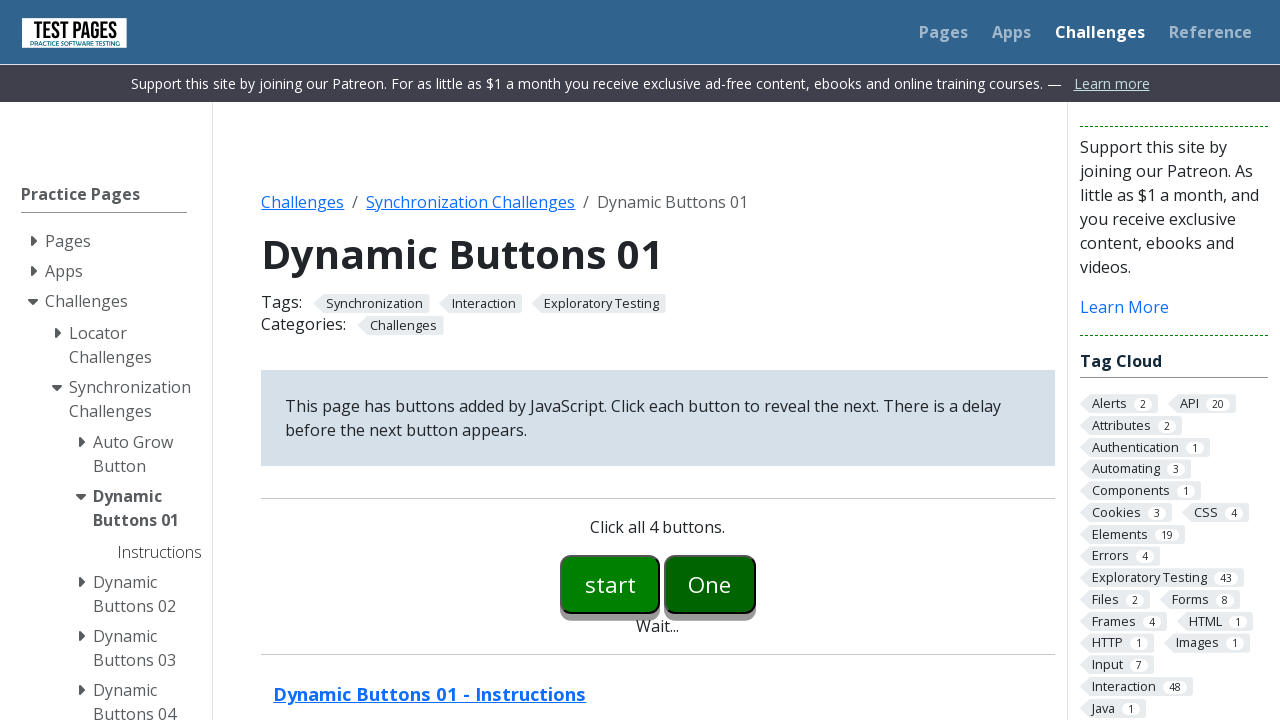

Third button (#button02) appeared
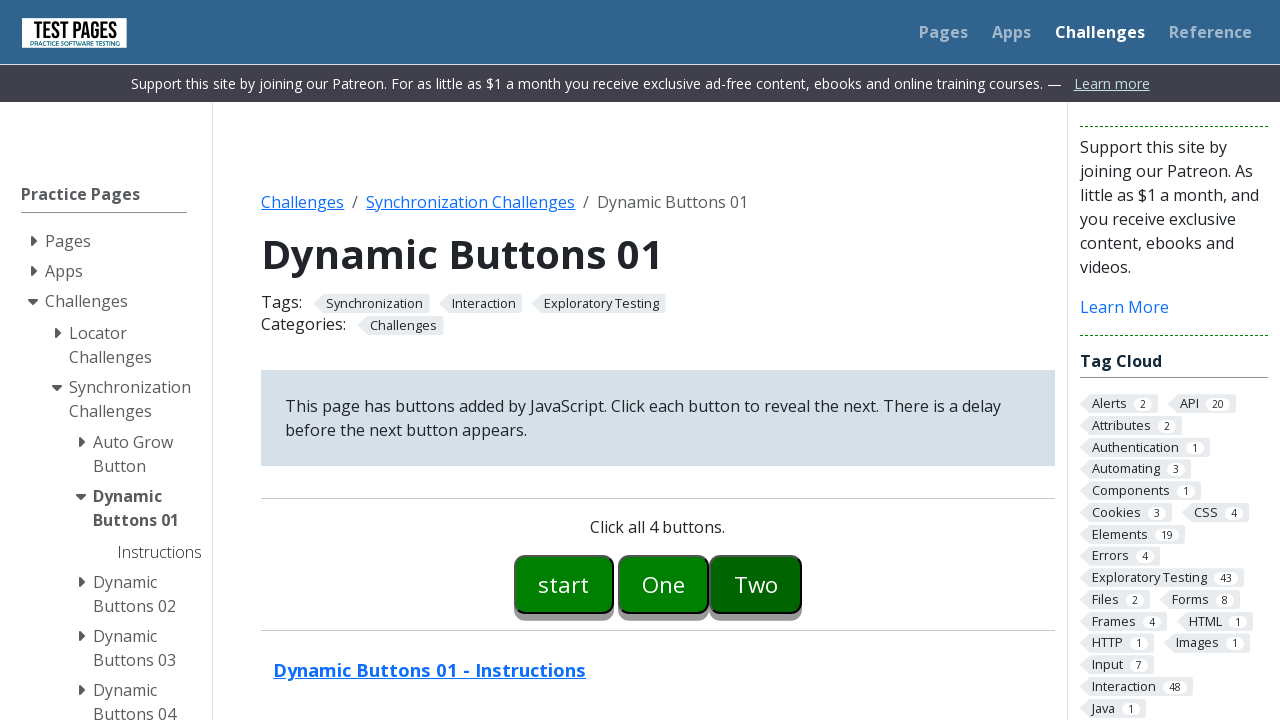

Clicked third button (#button02) at (756, 584) on #button02
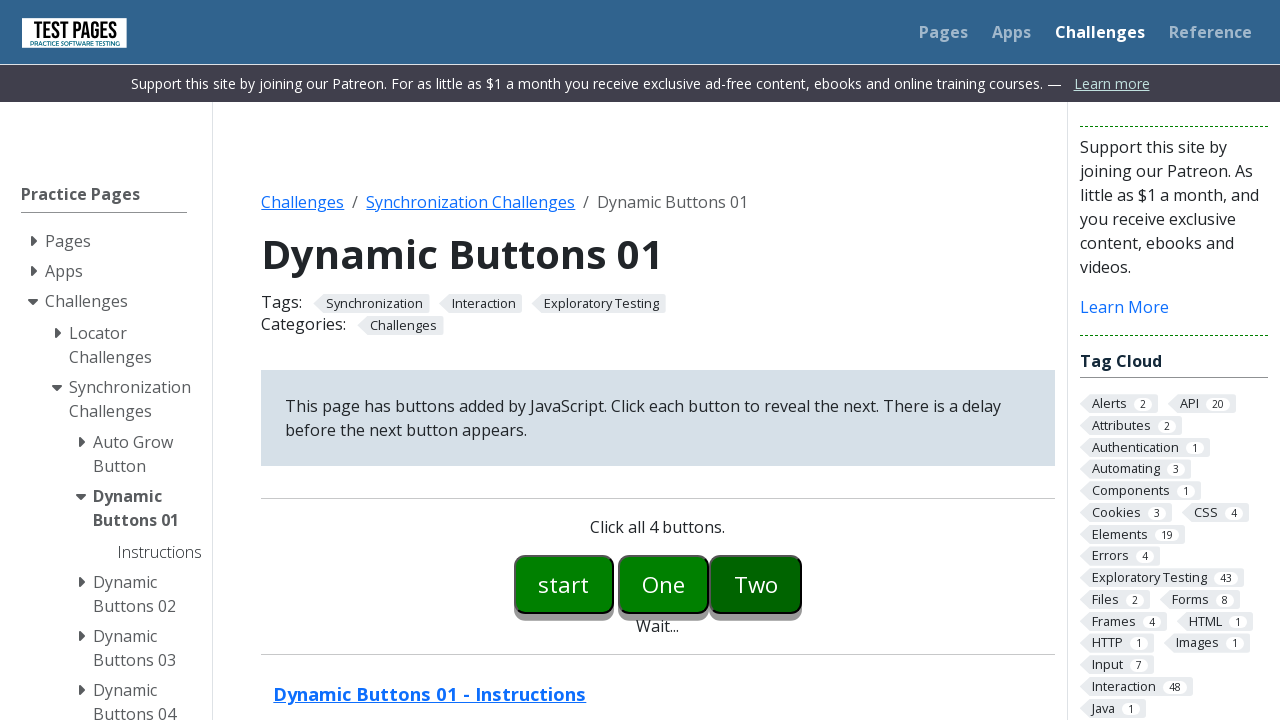

Fourth button (#button03) appeared
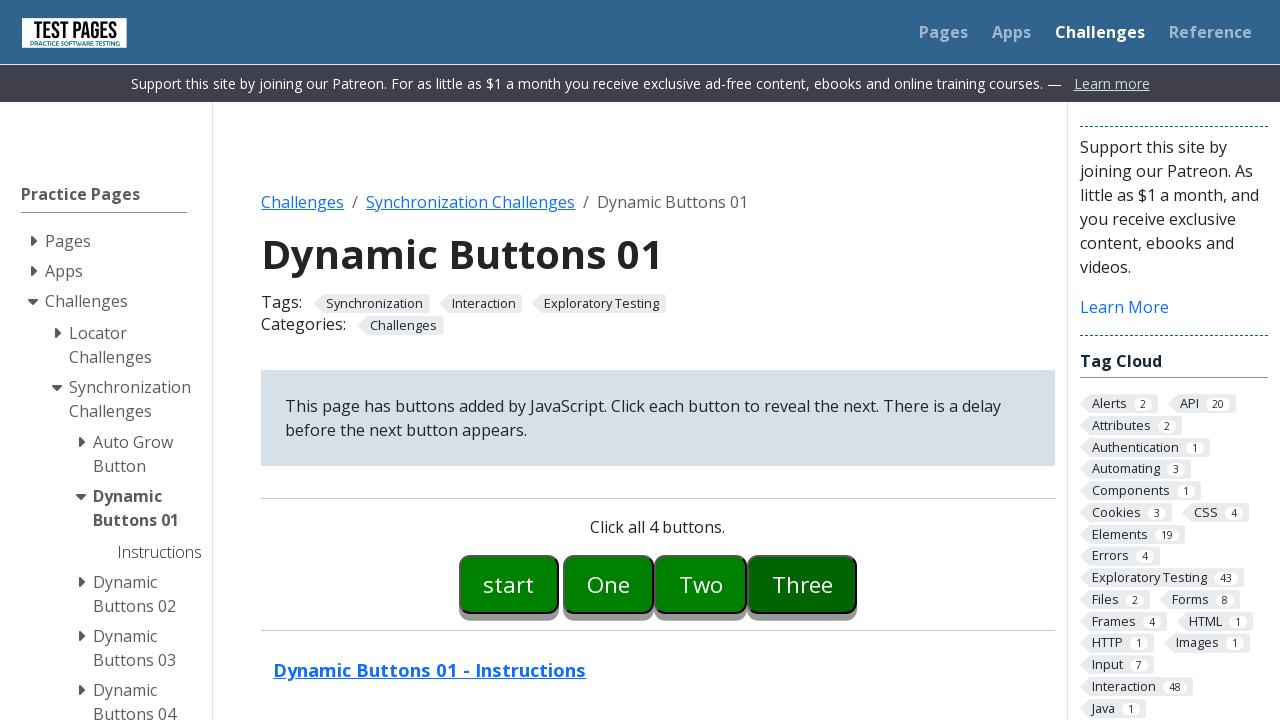

Clicked fourth button (#button03) at (802, 584) on #button03
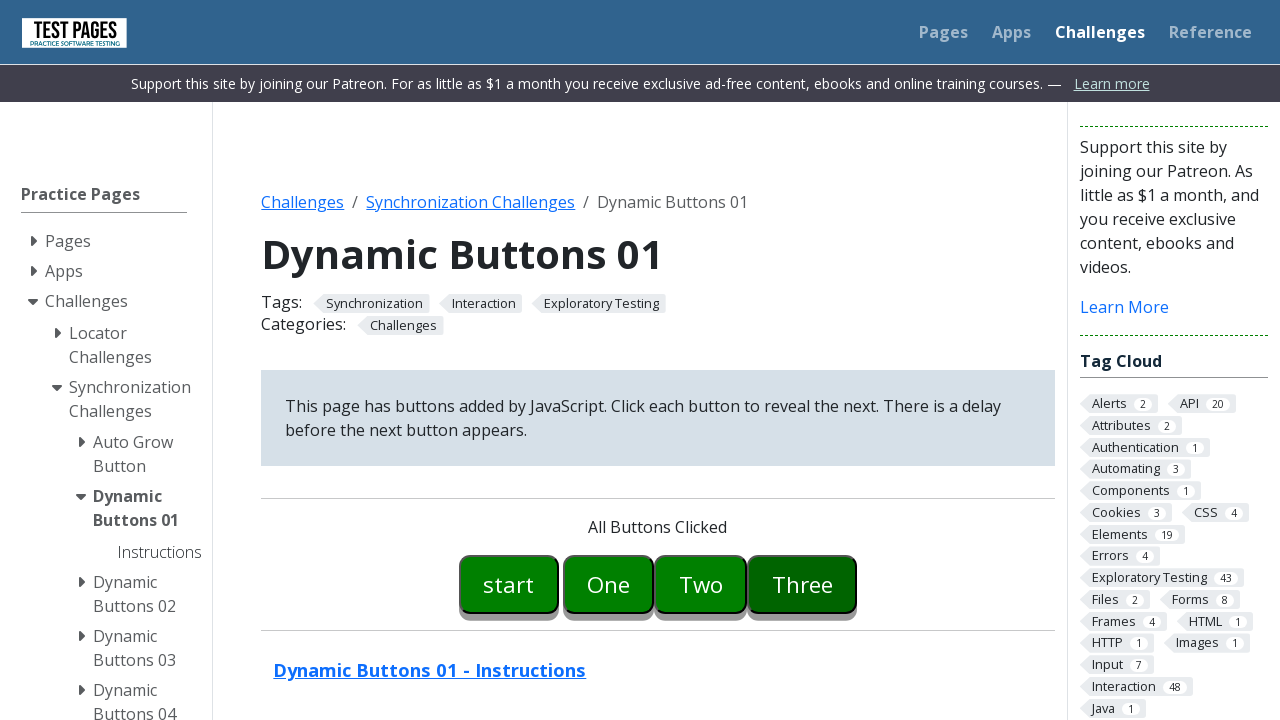

All buttons clicked confirmation message appeared
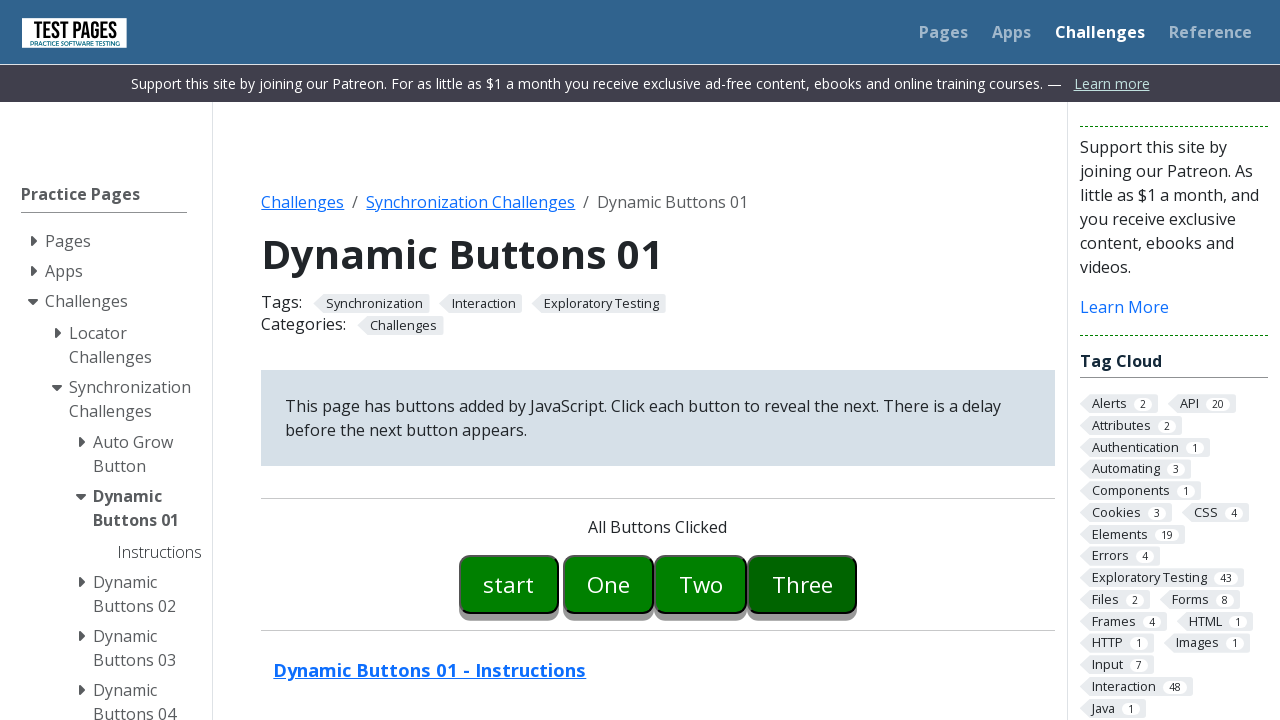

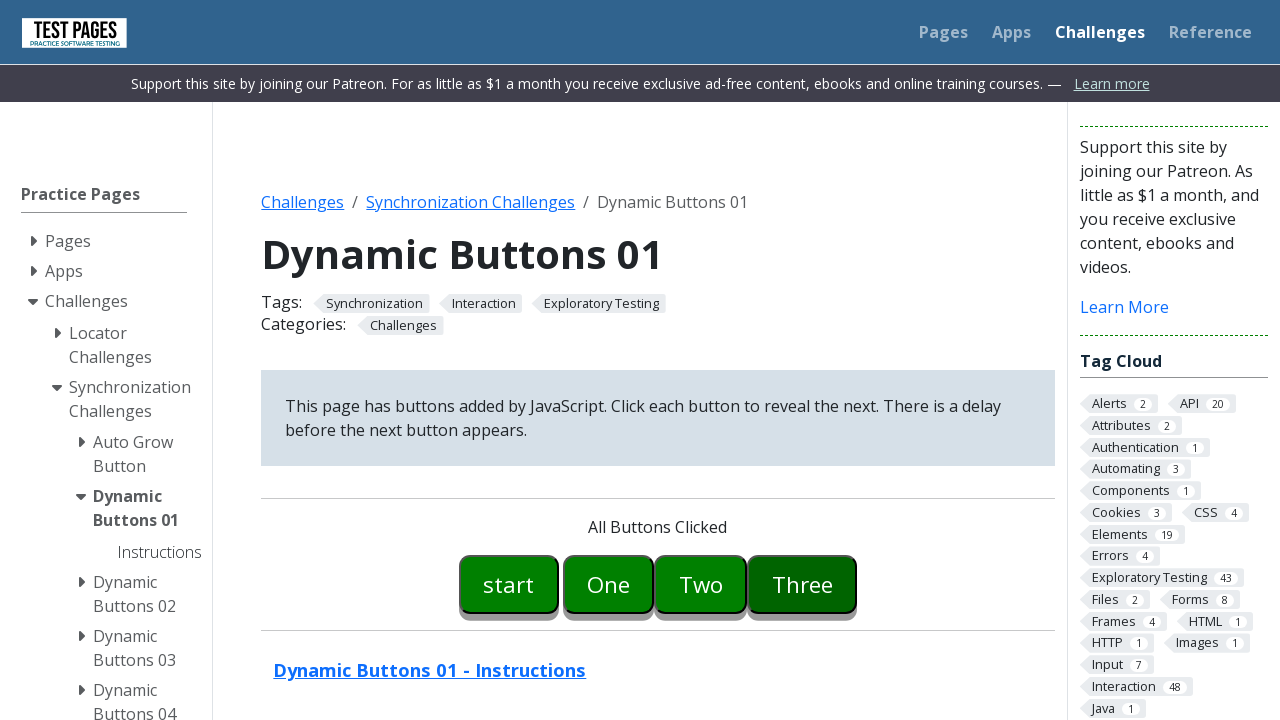